Tests filling a textbox field after waiting for it to become visible on a blog testing page

Starting URL: http://only-testing-blog.blogspot.com/2014/01/textbox.html

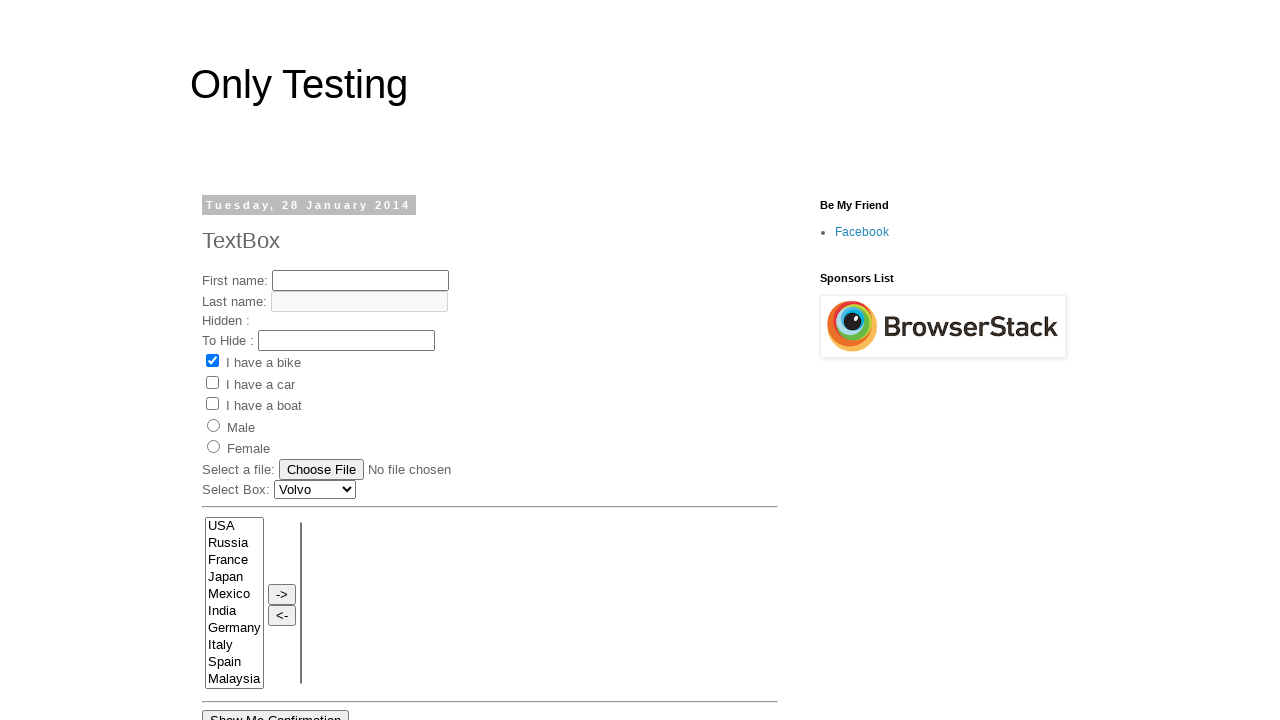

Waited for text3 textbox field to become visible
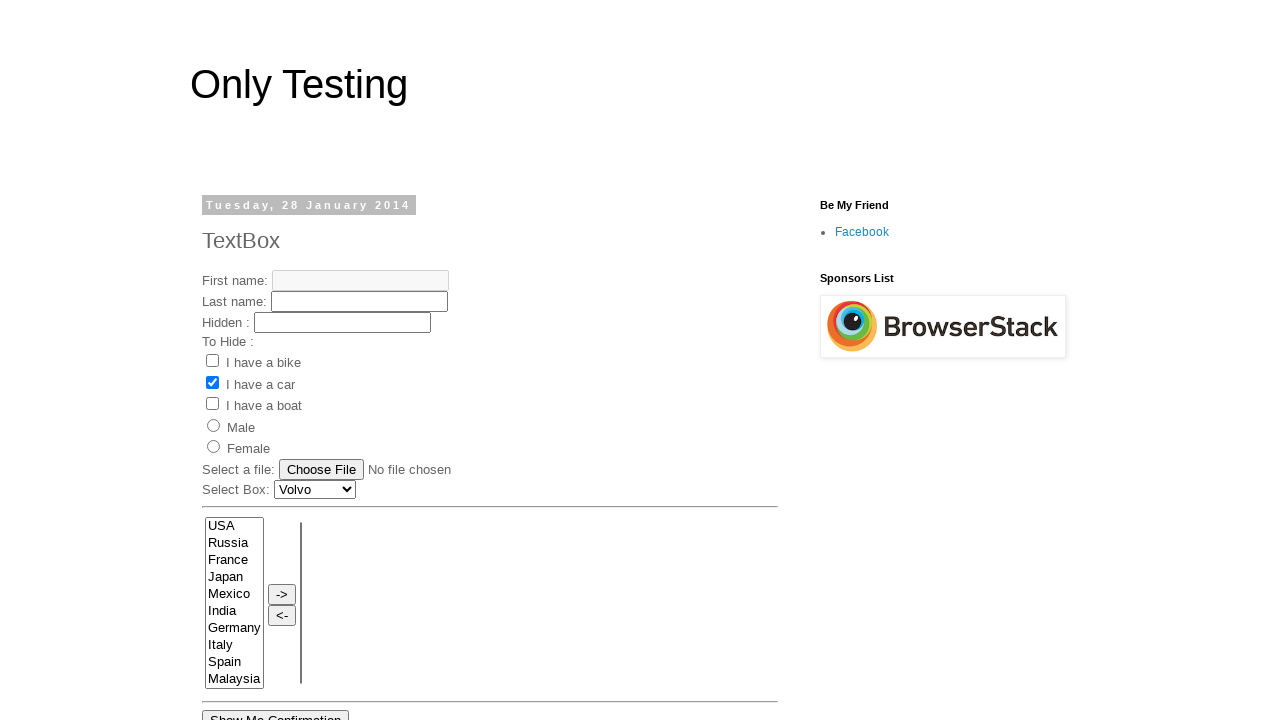

Filled text3 textbox with 'enter value into textbox' on #text3
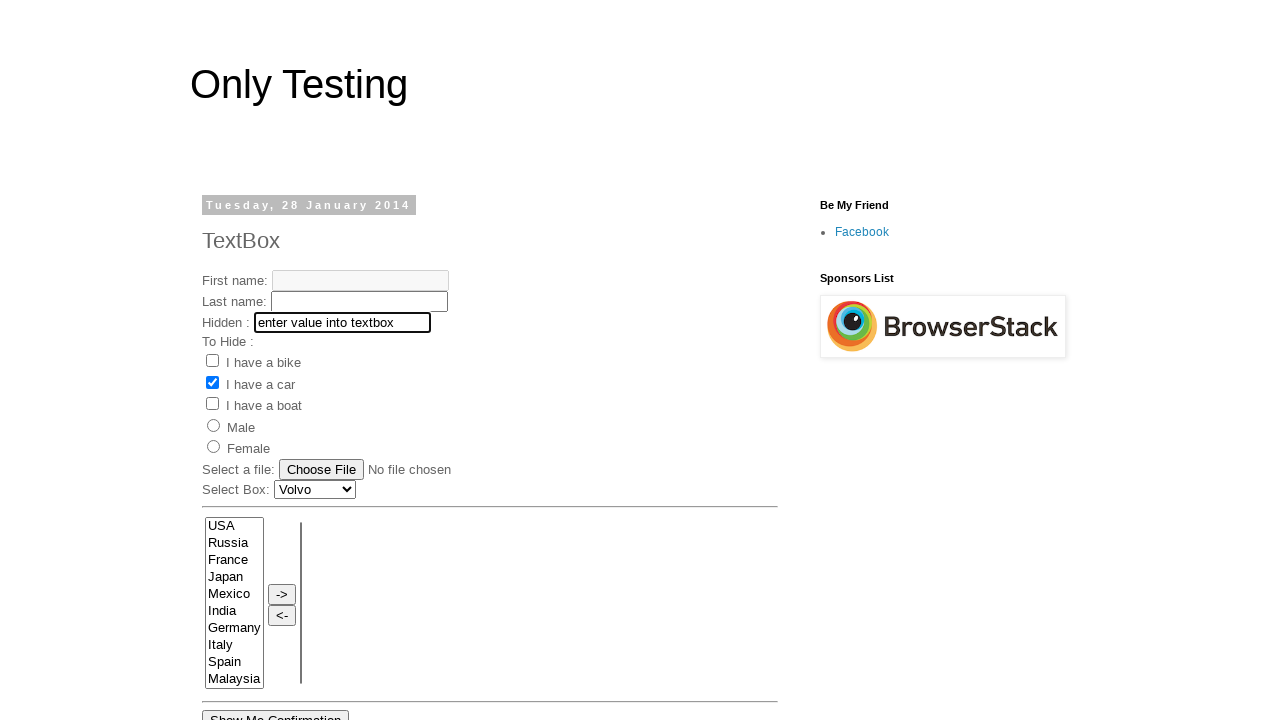

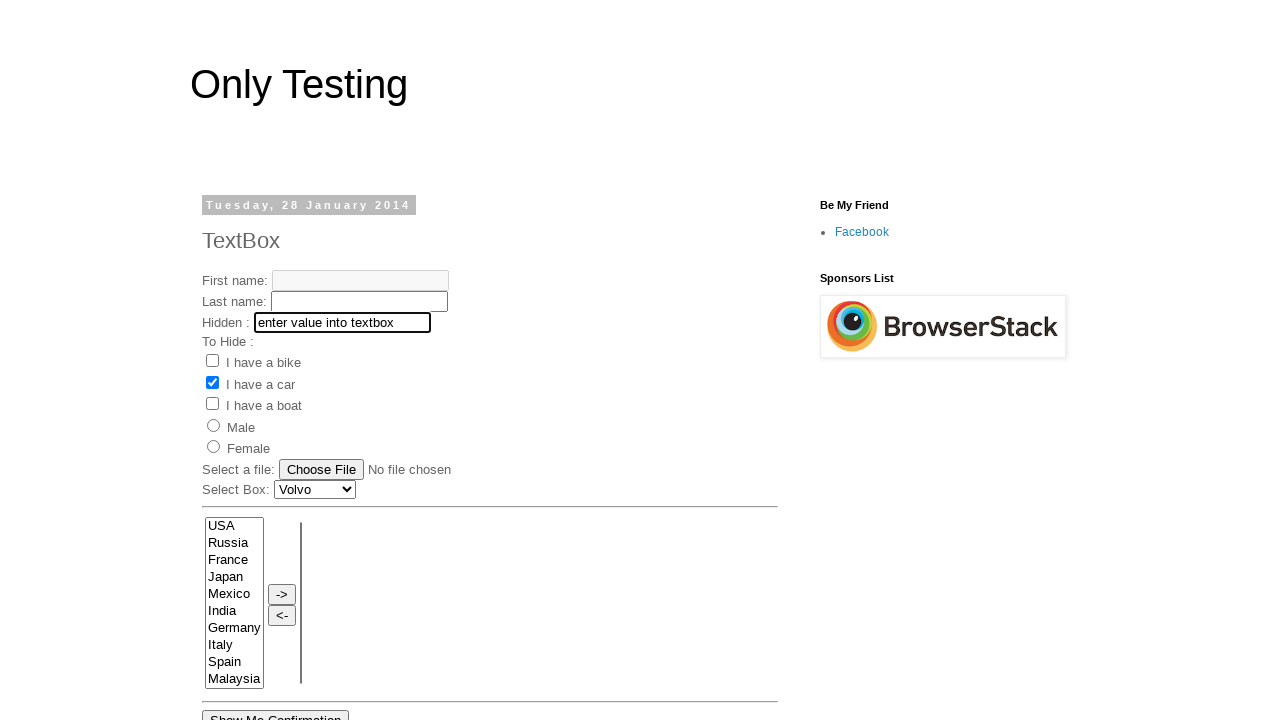